Tests the RODE store locator by selecting Vietnam as the country, searching for "HO CHI MINH", and verifying that dealer results are displayed.

Starting URL: https://rode.com/en/support/where-to-buy

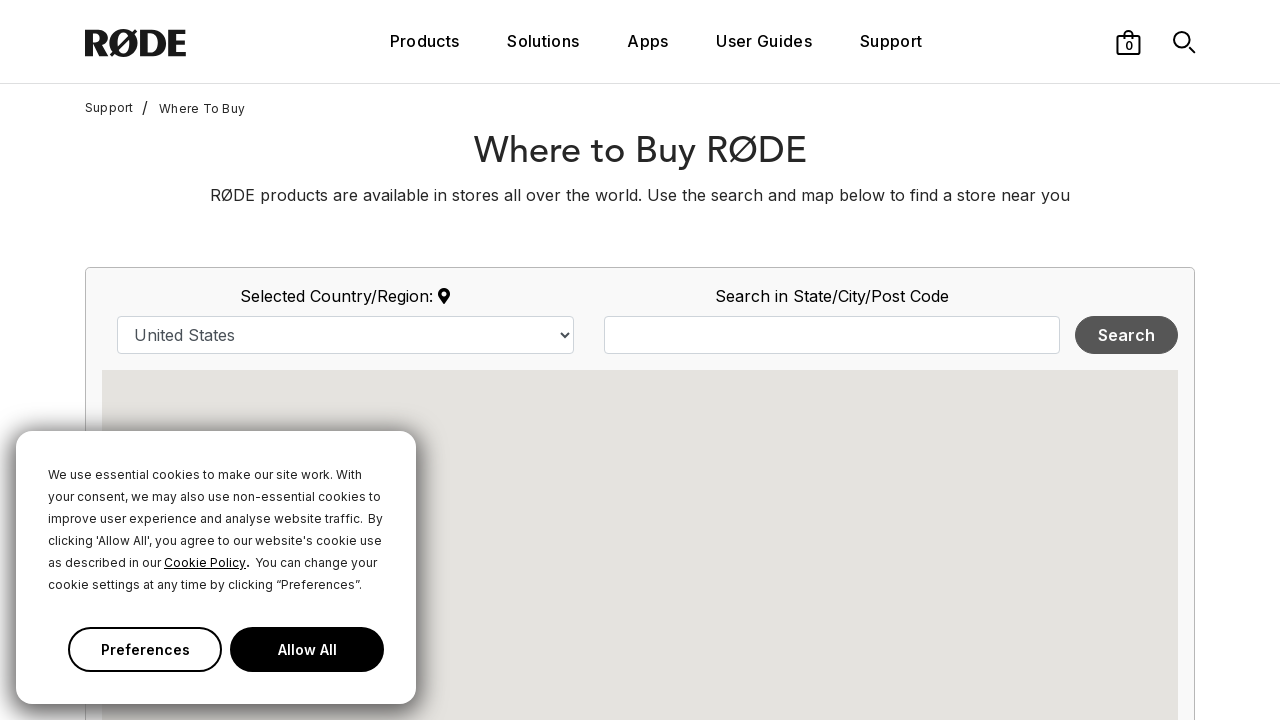

Selected Vietnam from the country dropdown on #country
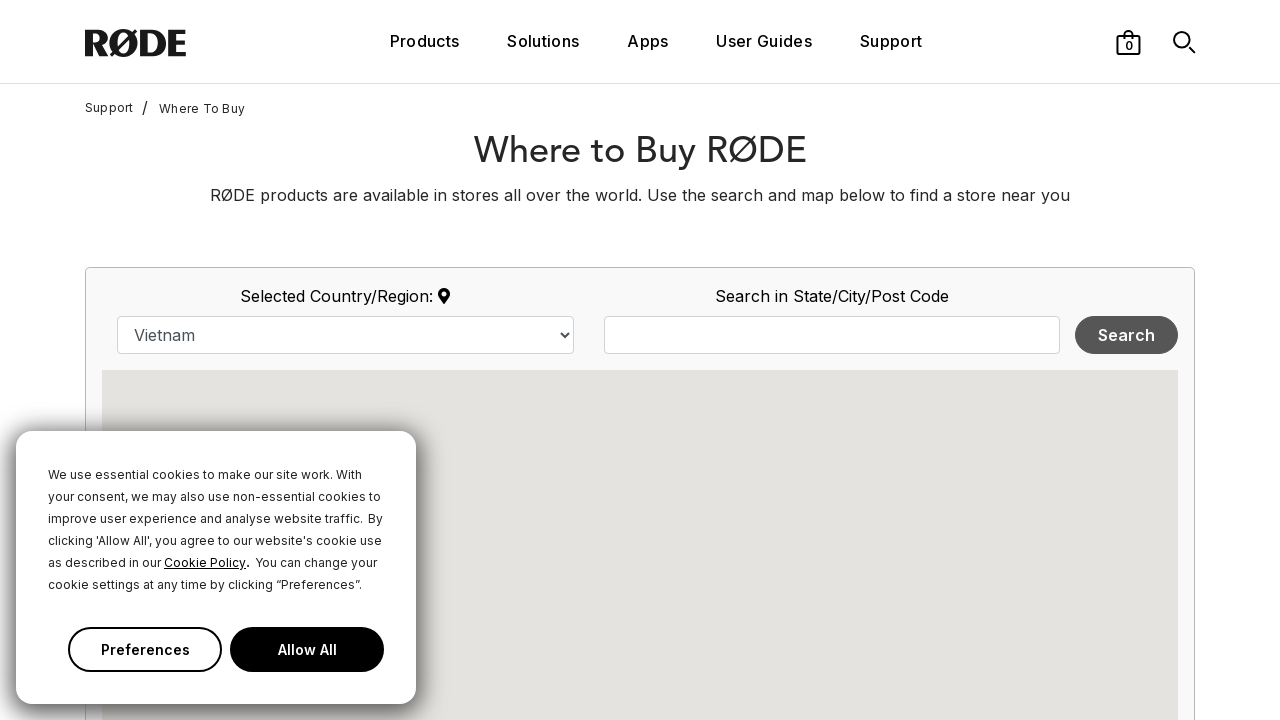

Retrieved selected country value
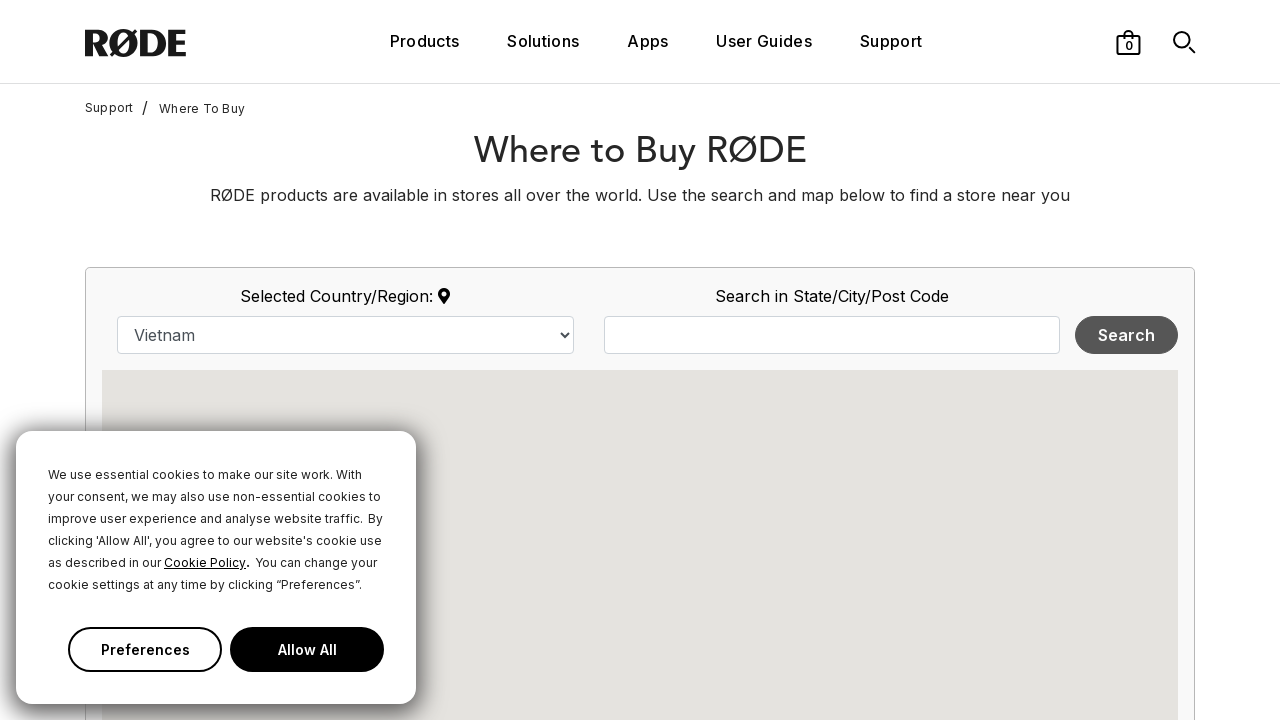

Verified that Vietnam is selected in the country dropdown
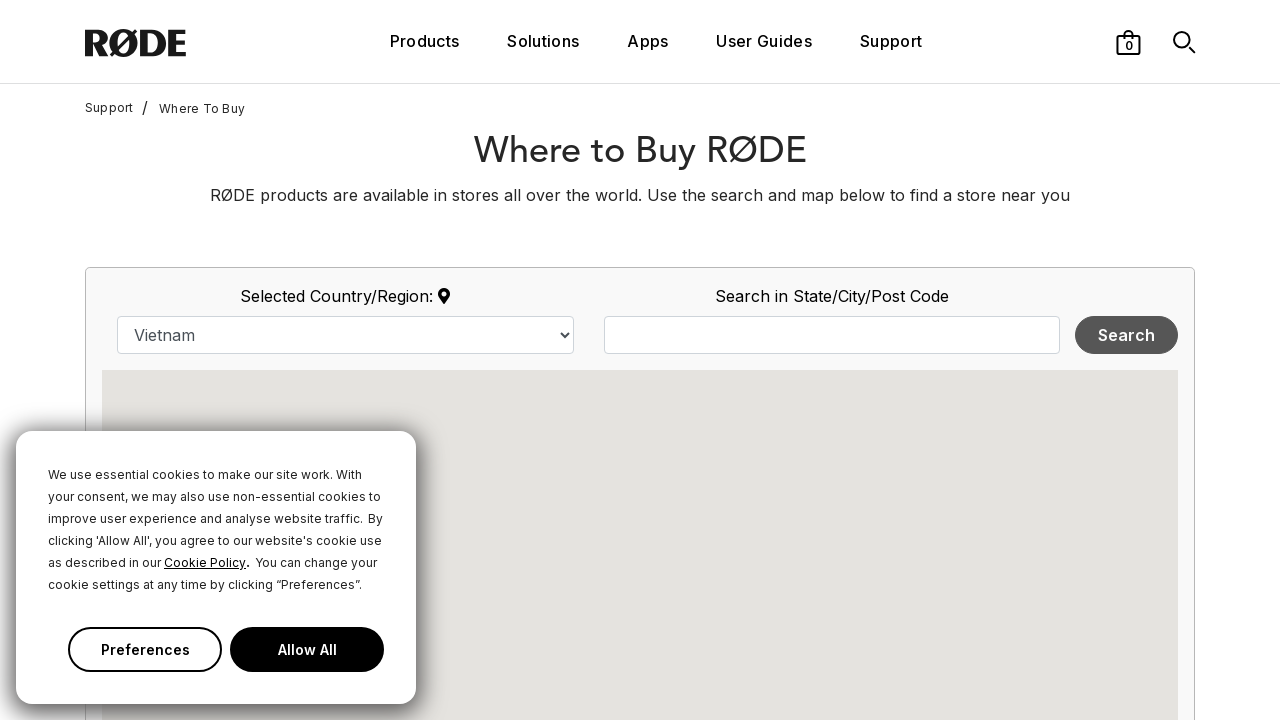

Entered 'HO CHI MINH' in the search query field on #map_search_query
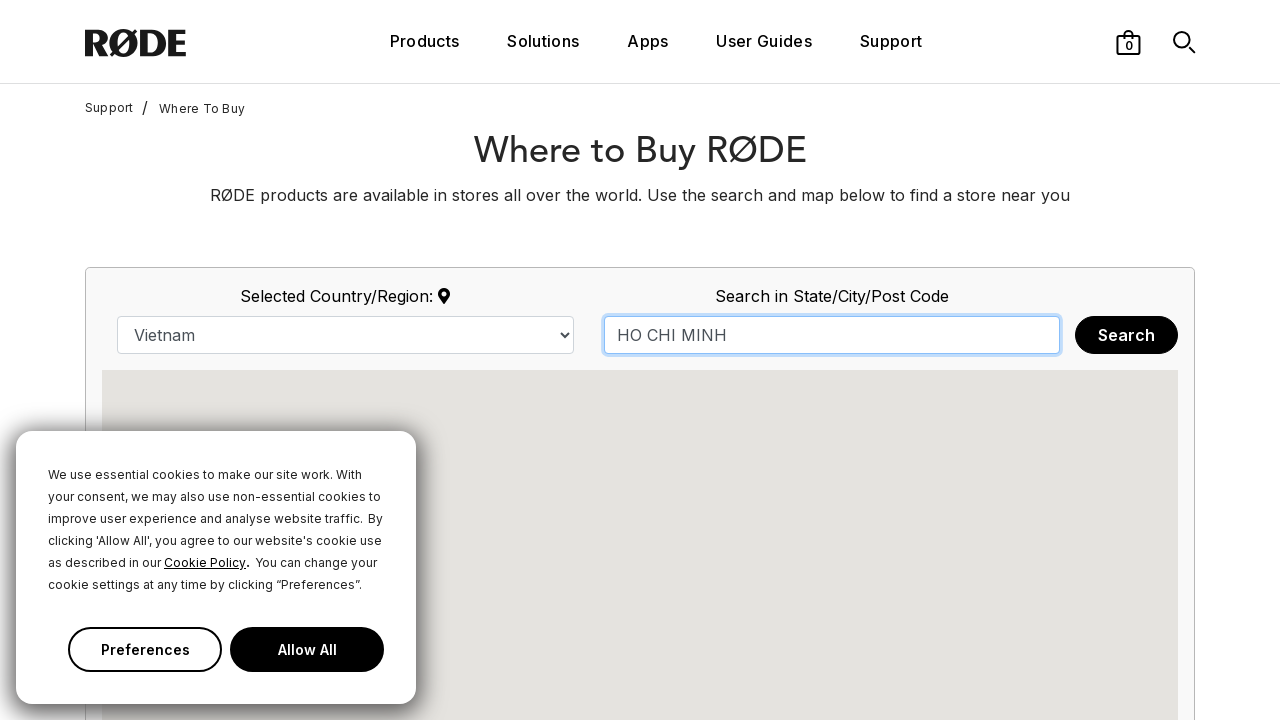

Clicked the Search button at (1126, 335) on xpath=//button[text()='Search']
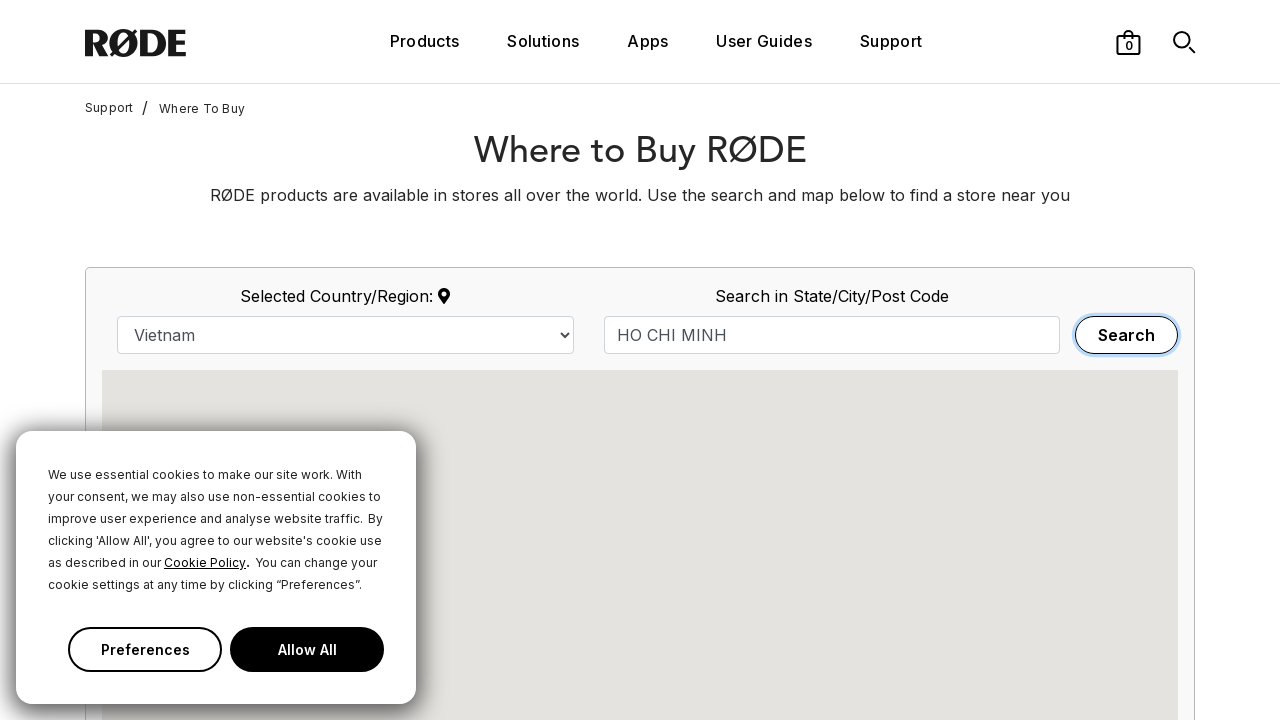

Waited for dealer results to load
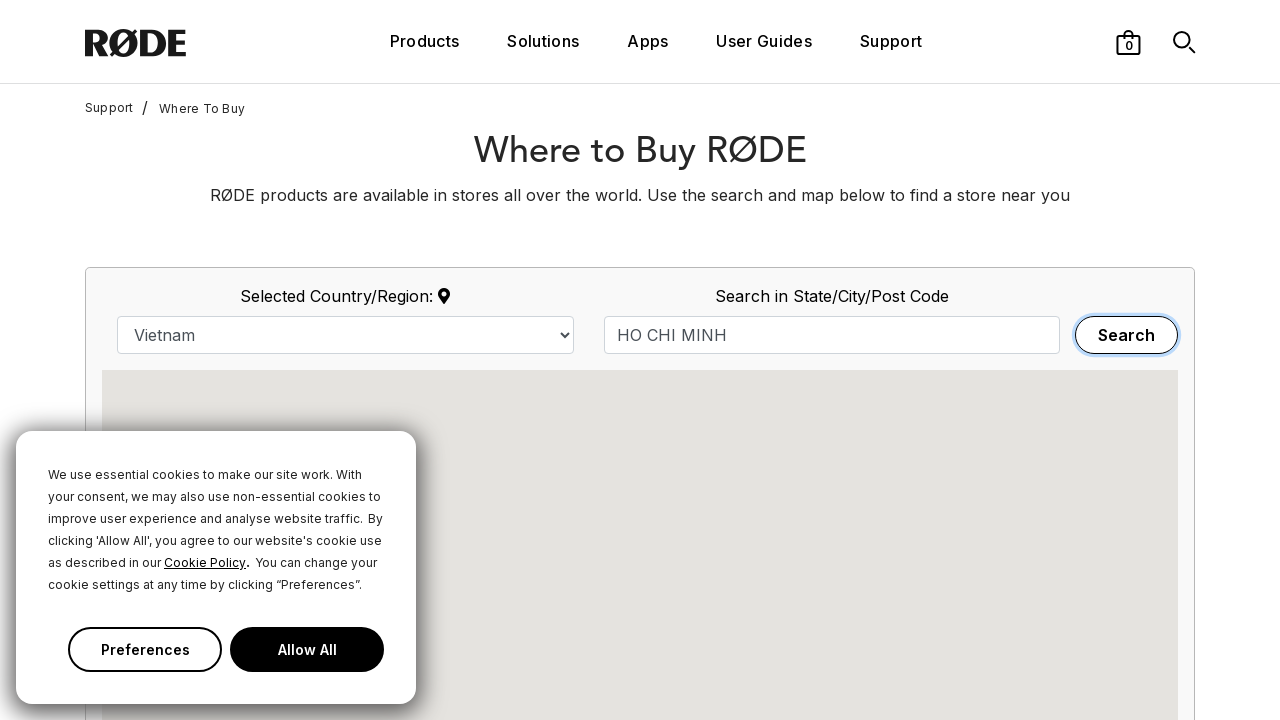

Located all dealer branch elements
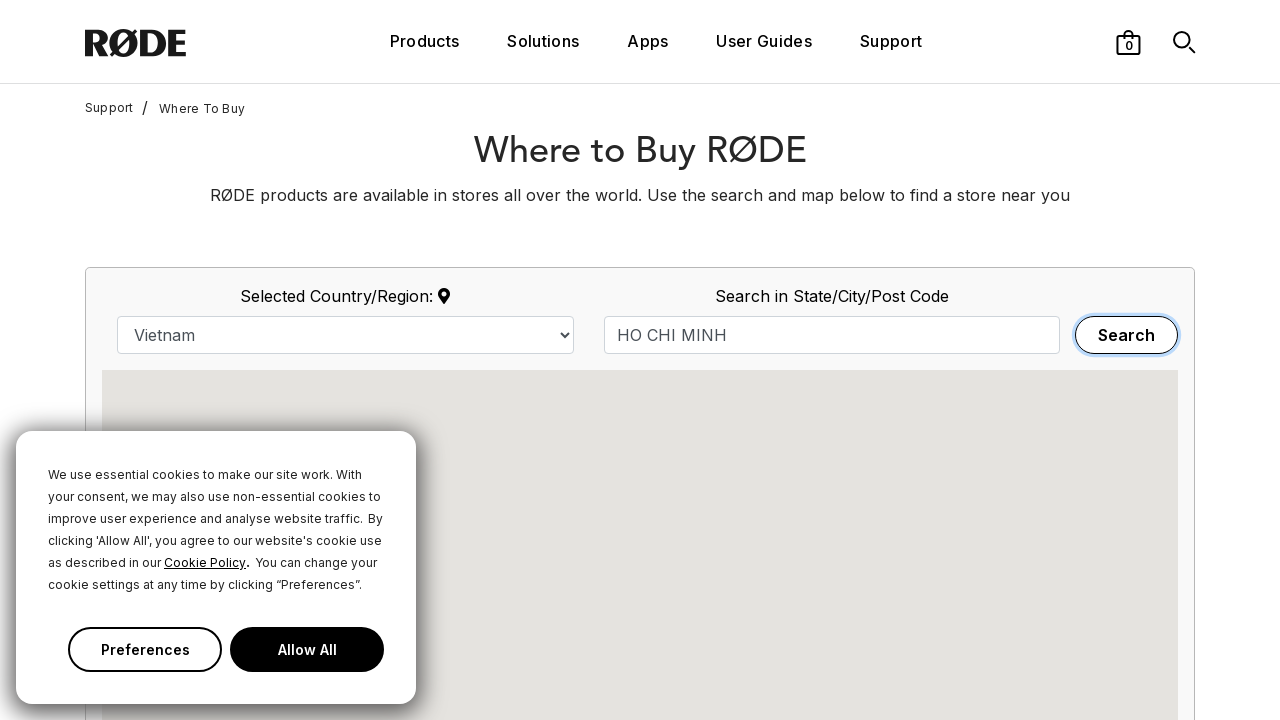

Verified that 16 dealer results are displayed for Ho Chi Minh, Vietnam
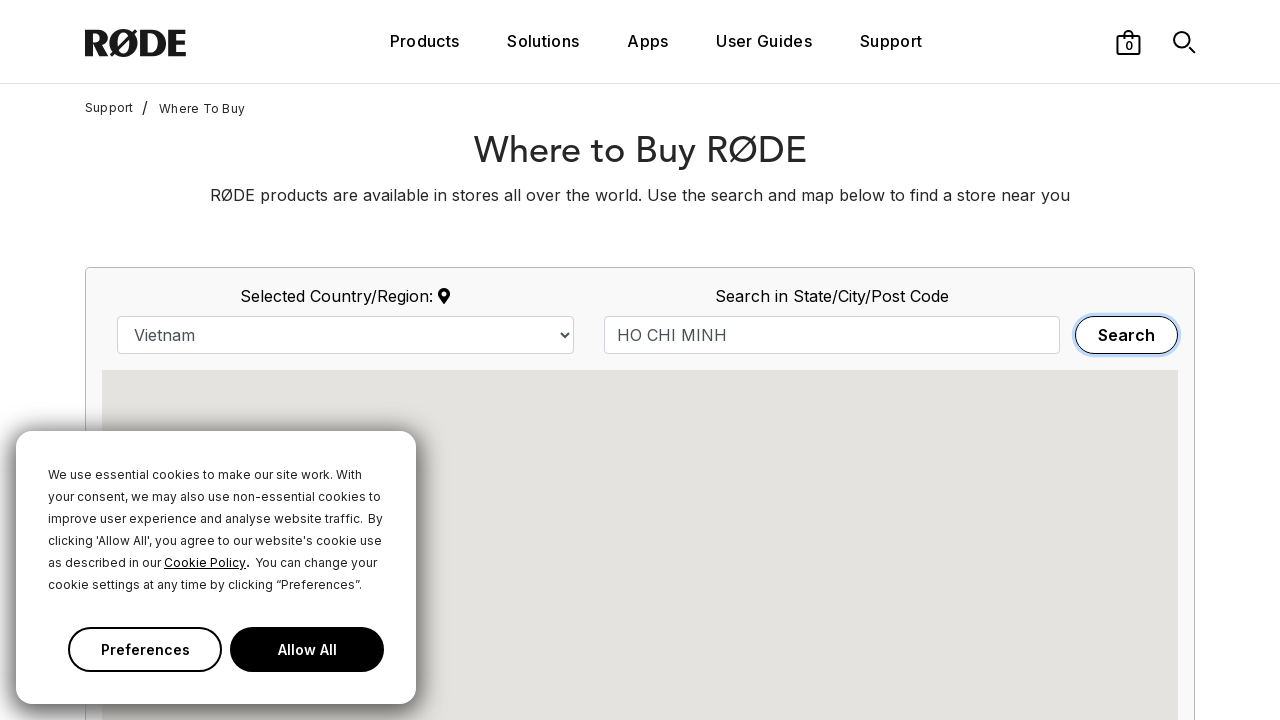

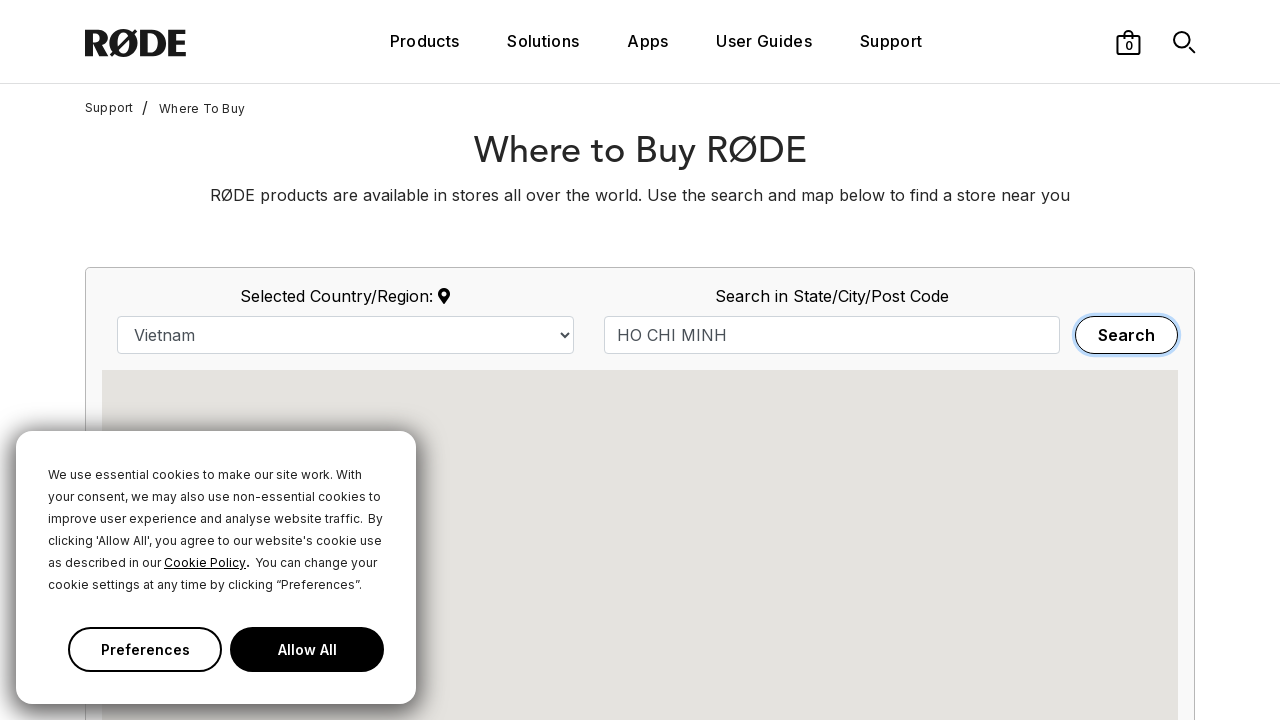